Tests navigation to a submenu on SpiceJet website by hovering over the Add-ons menu and clicking the You1st submenu item

Starting URL: https://www.spicejet.com/

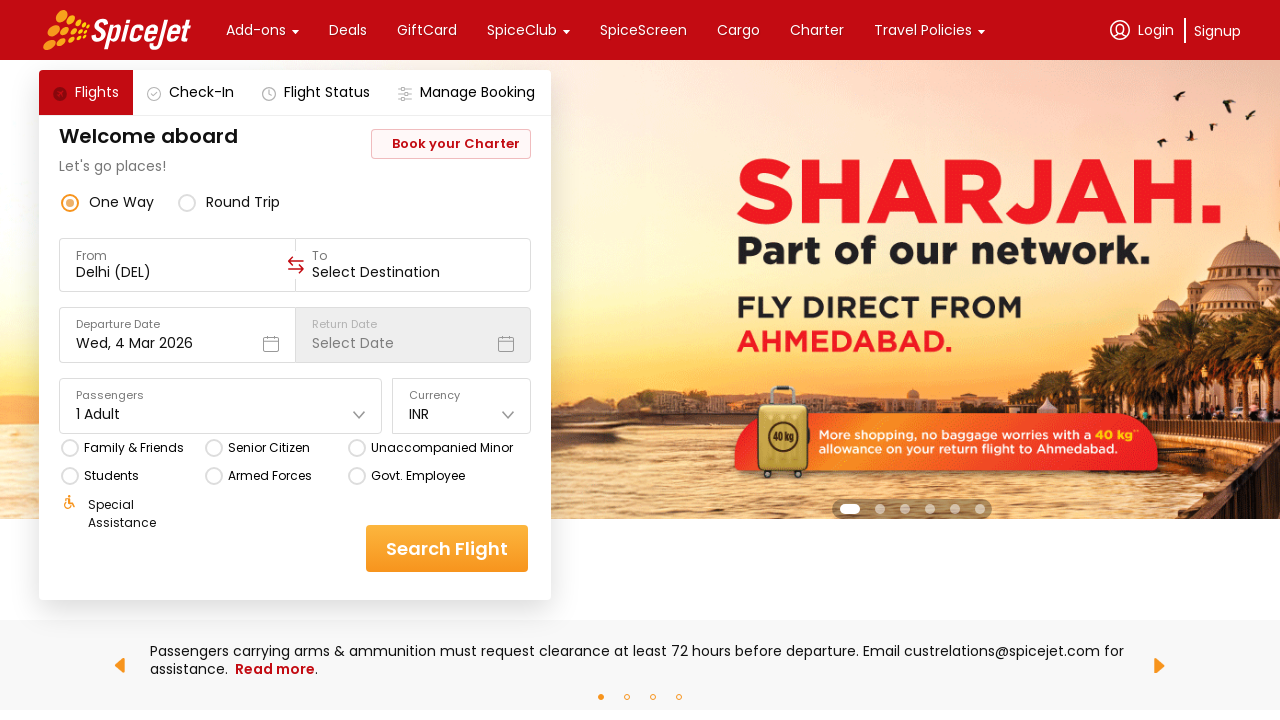

Waited for SpiceJet page to load
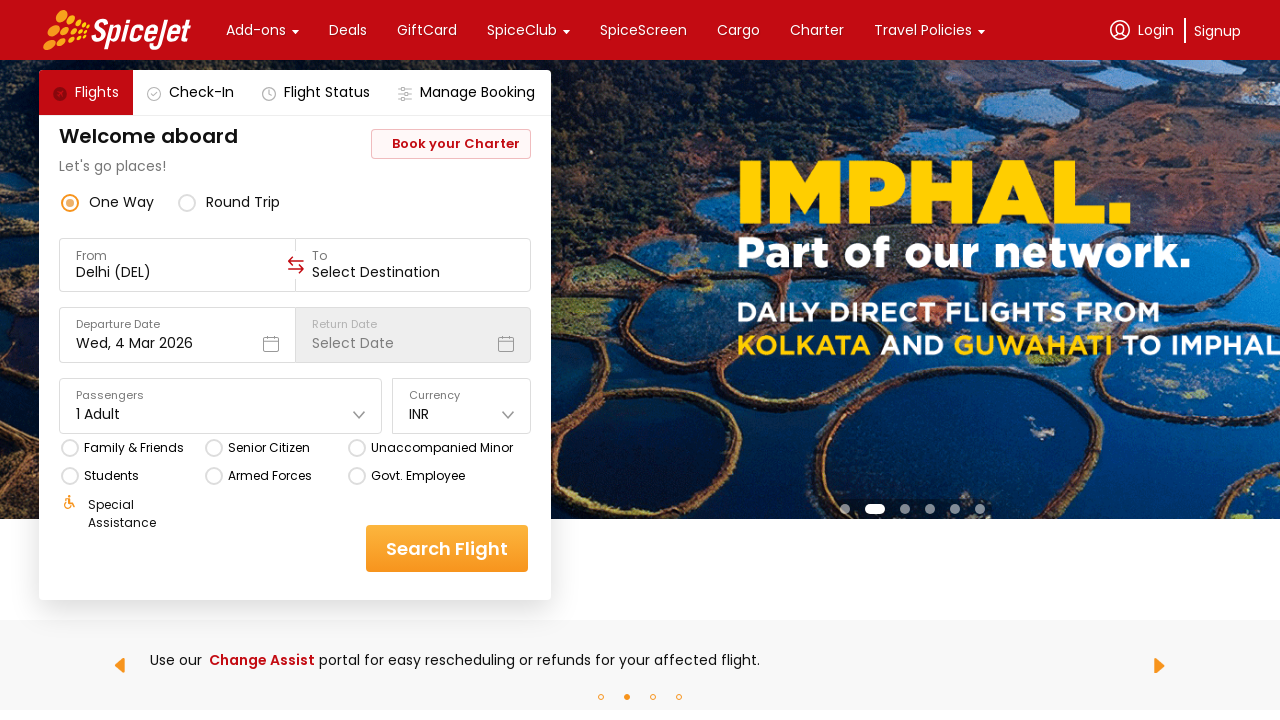

Hovered over Add-ons menu to reveal submenu at (256, 30) on xpath=//div[text()='Add-ons']
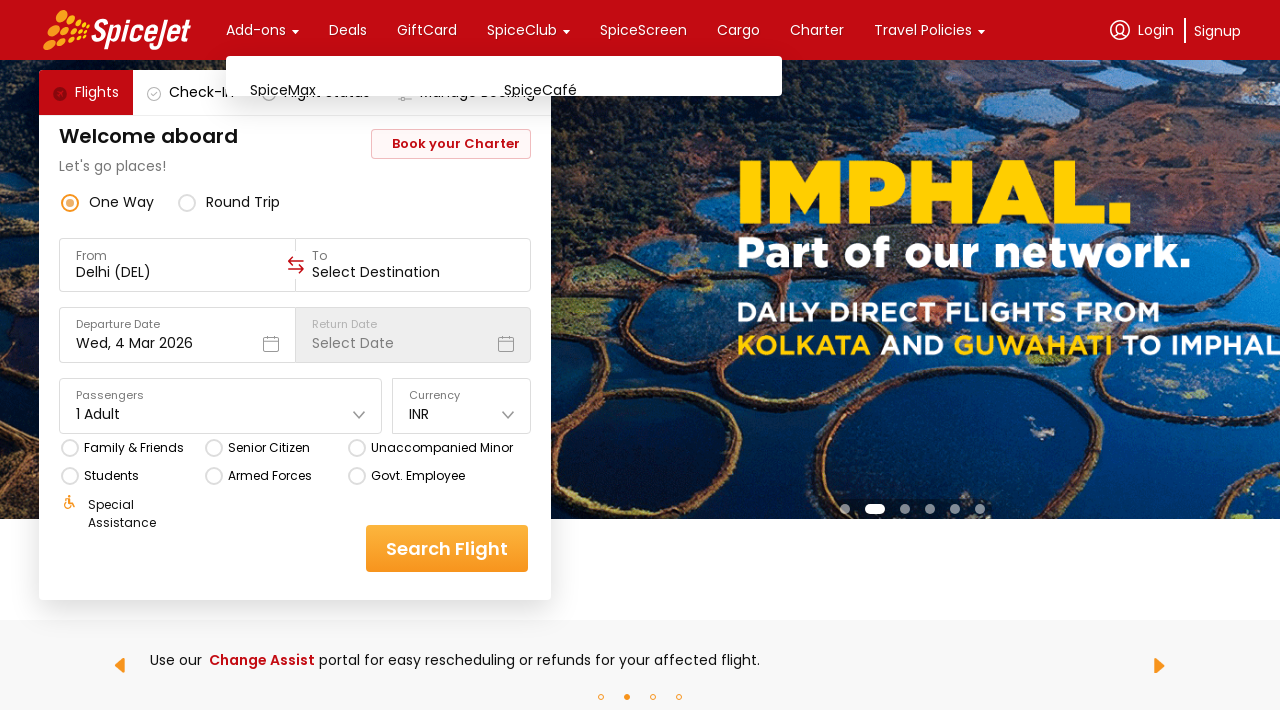

Waited for submenu to appear
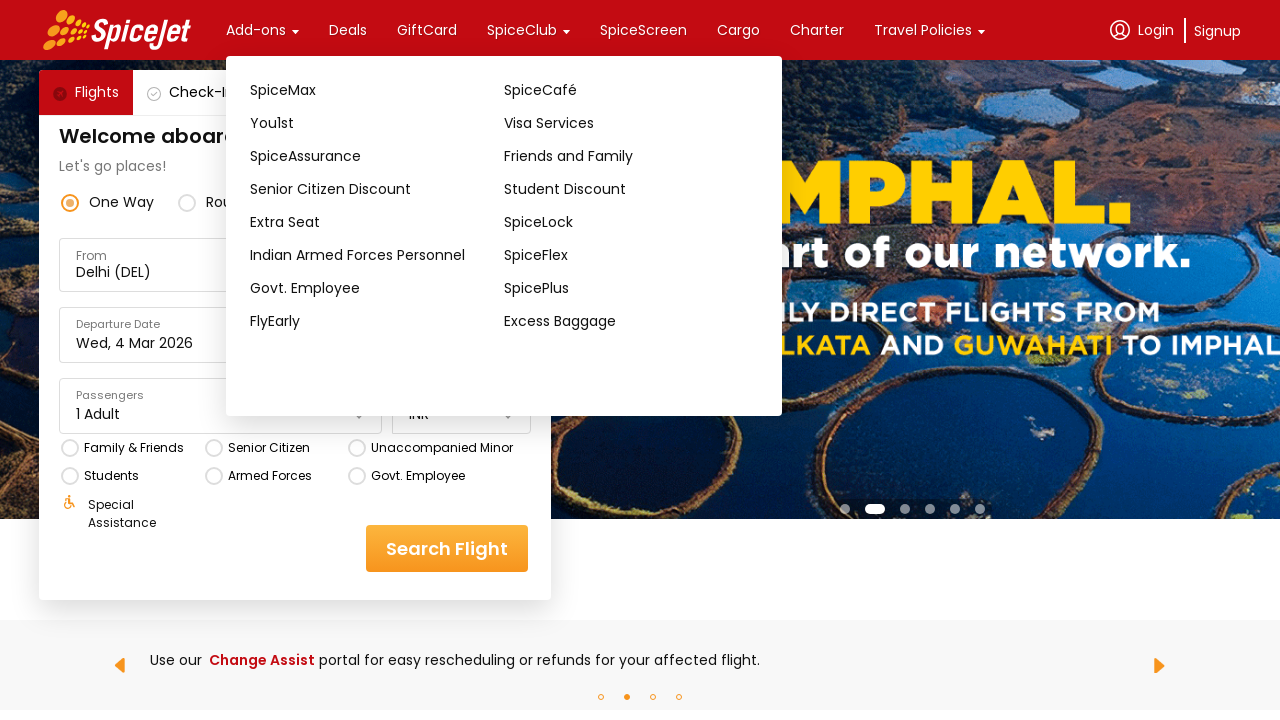

Clicked on You1st submenu item at (377, 123) on xpath=//div[text()='You1st']
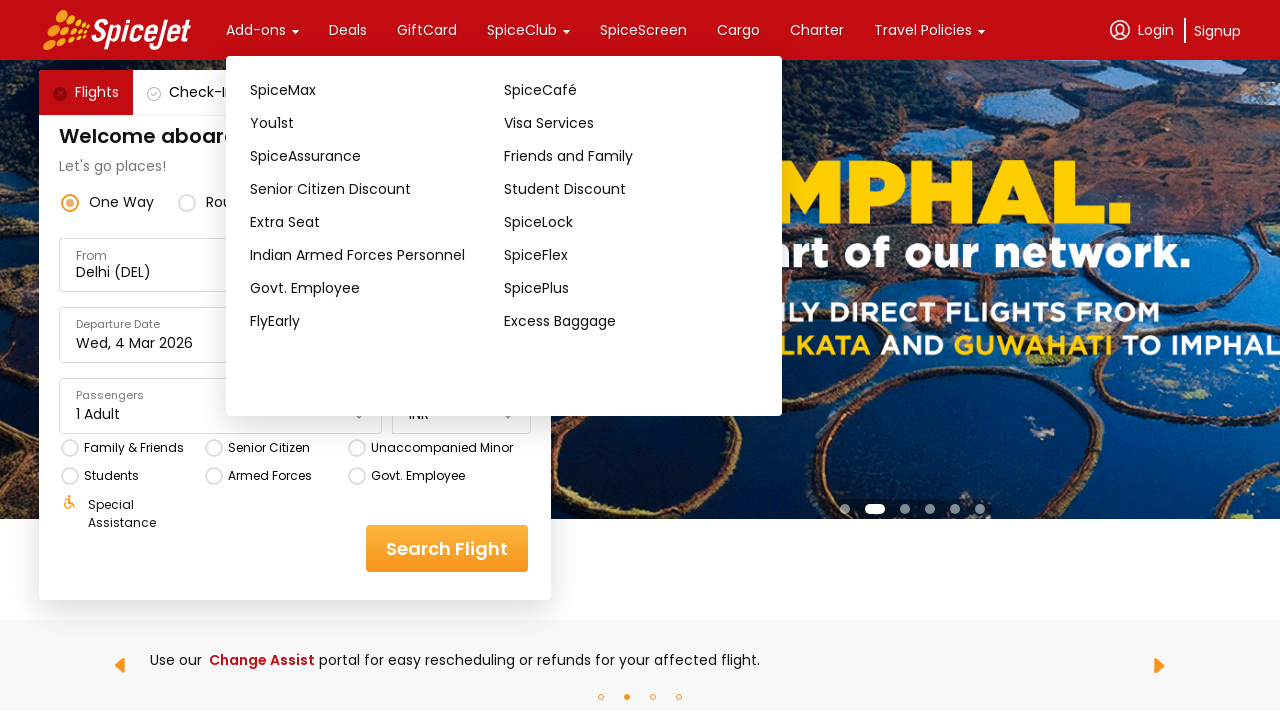

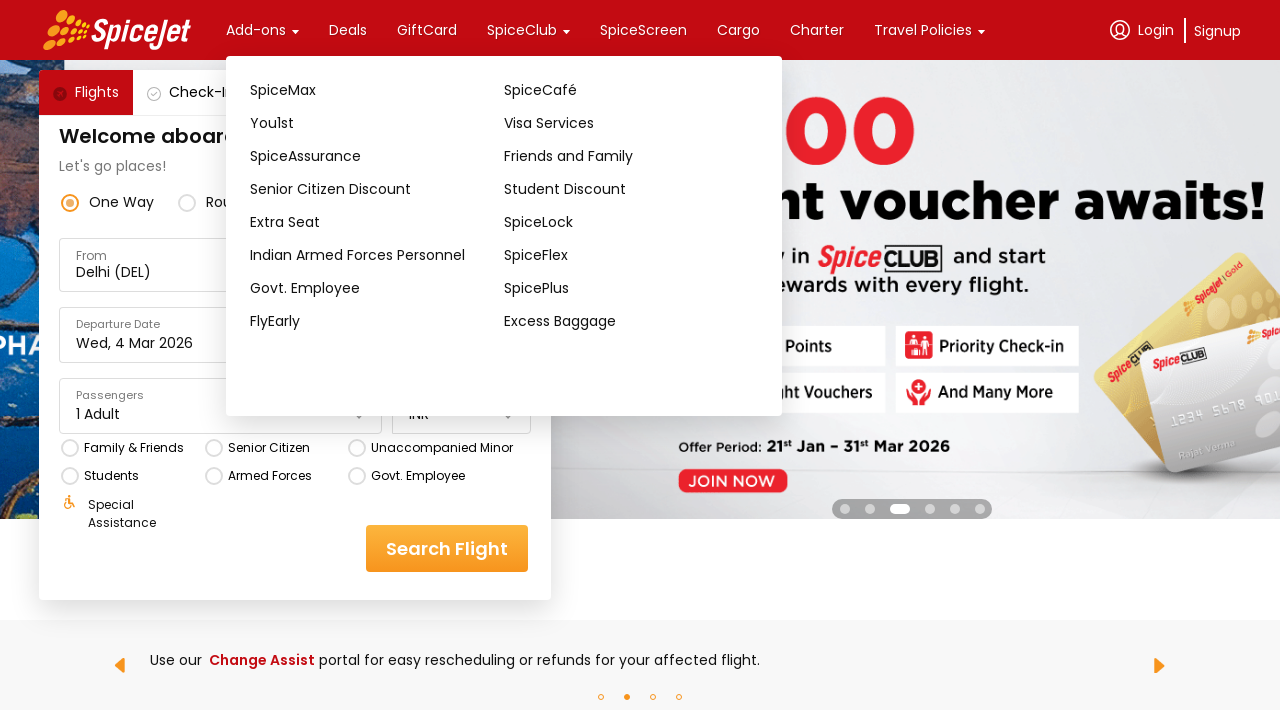